Gets the DOM attribute 'type' from the search box

Starting URL: https://duckduckgo.com/

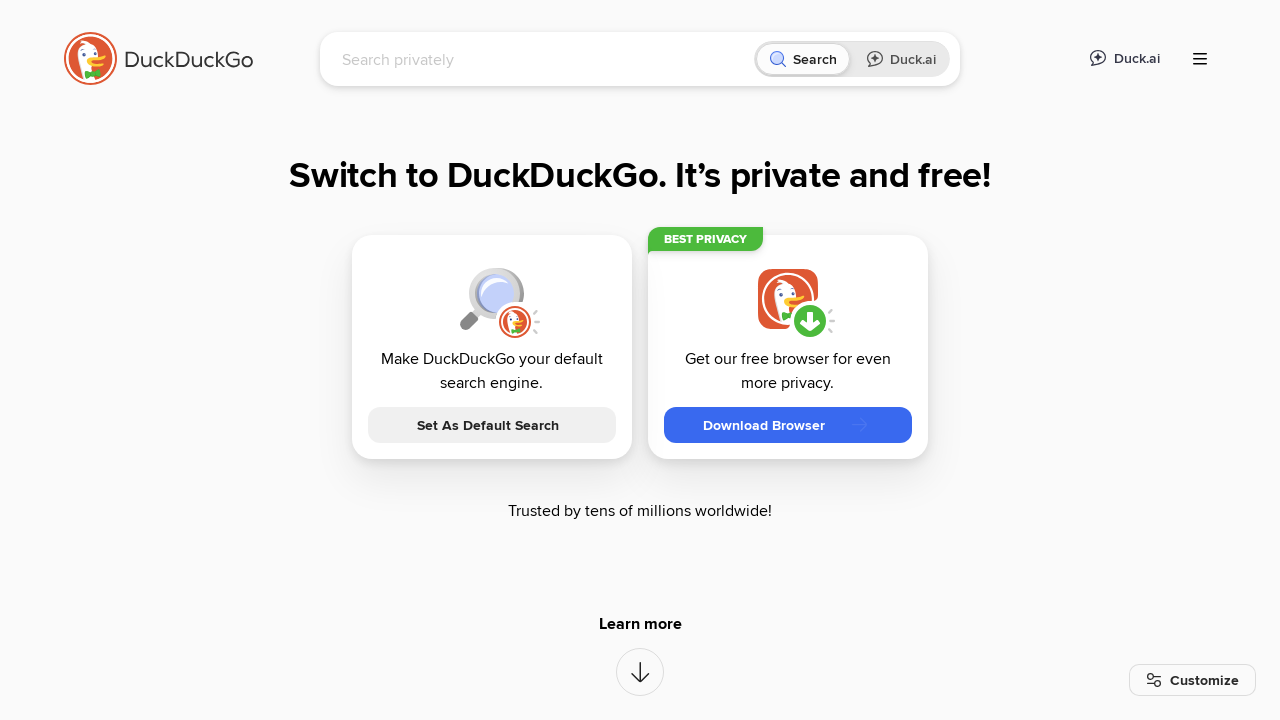

Located the search box element with id 'searchbox_input'
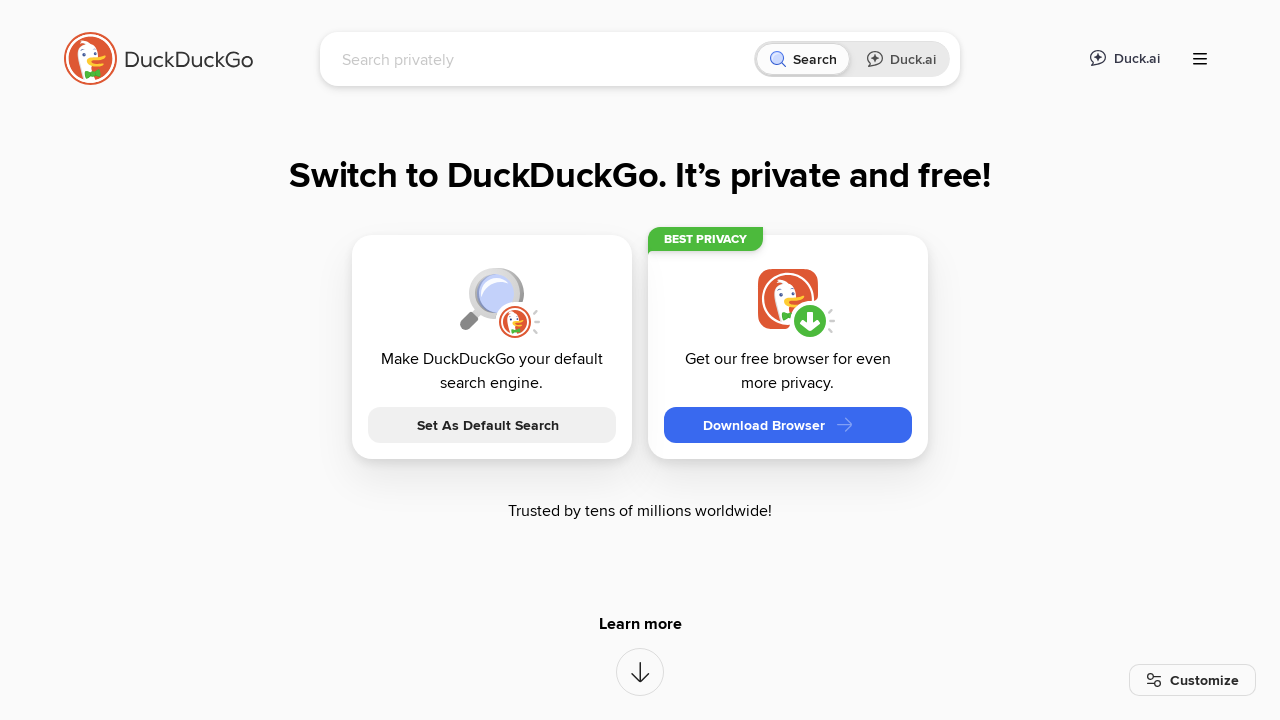

Retrieved DOM attribute 'type' from search box
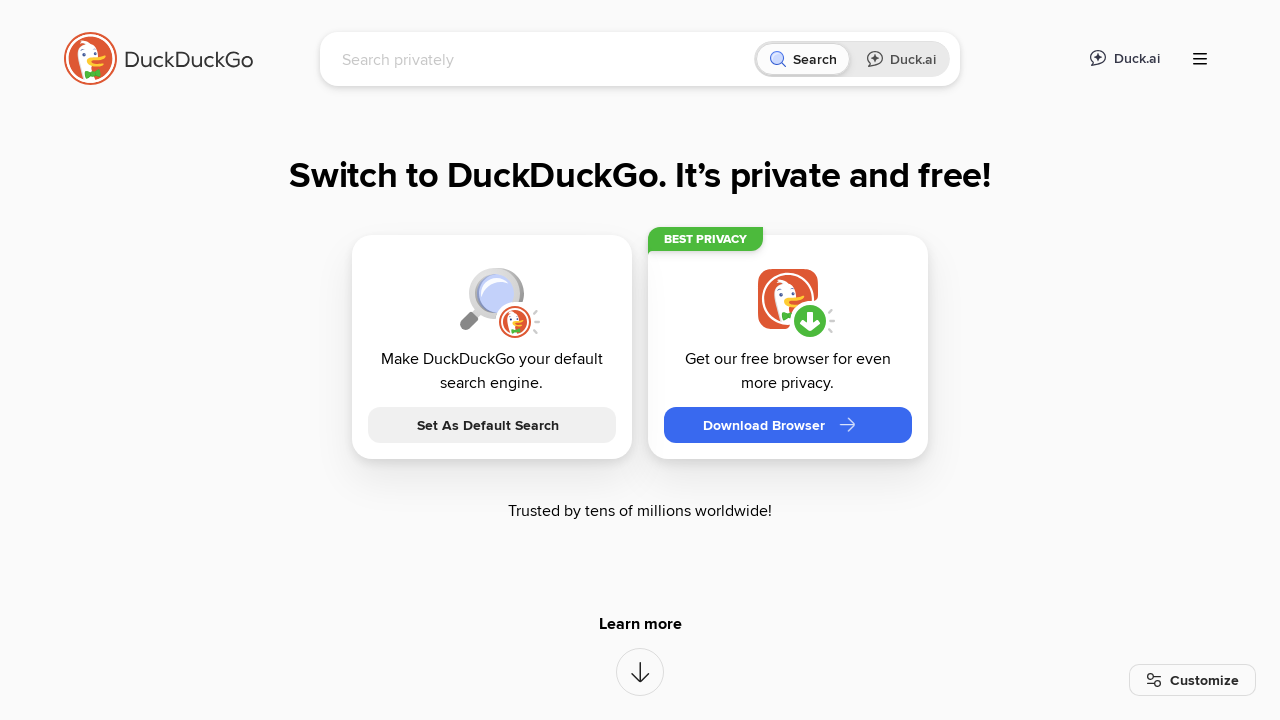

Verified search box is visible
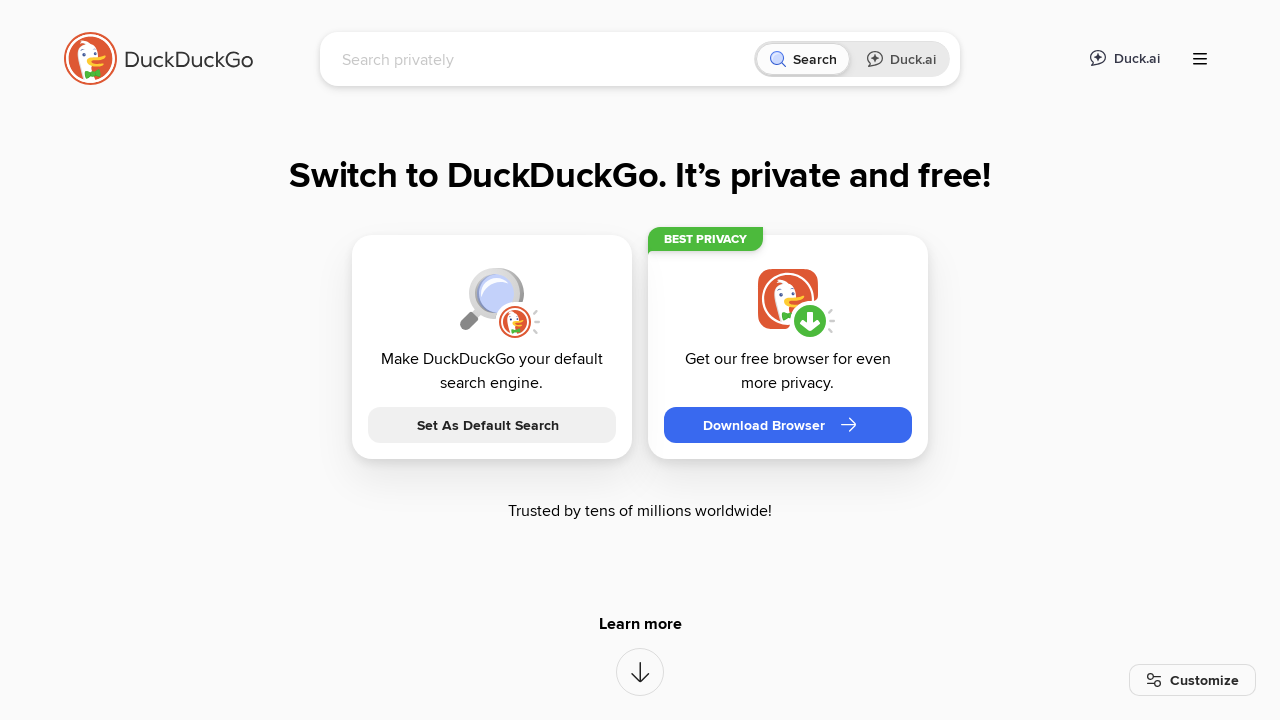

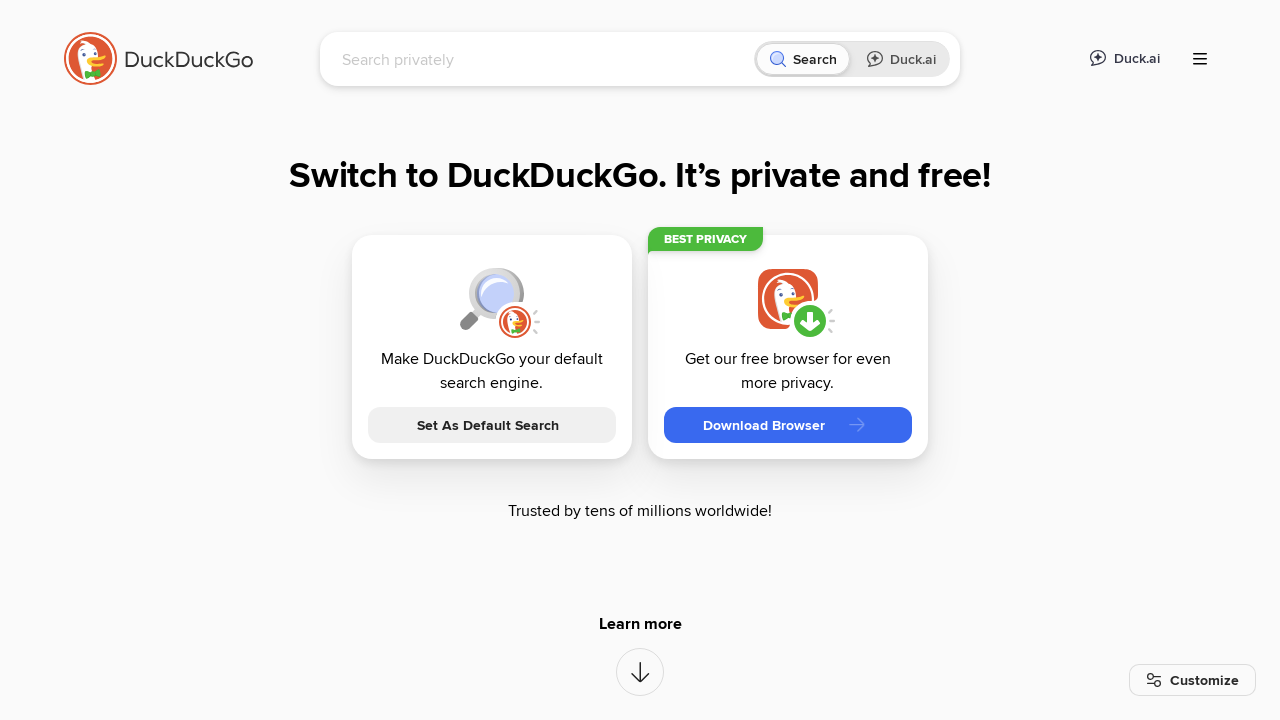